Tests a registration form by filling in first name, email fields, and using keyboard navigation to fill phone number

Starting URL: https://codenboxautomationlab.com/registration-form/

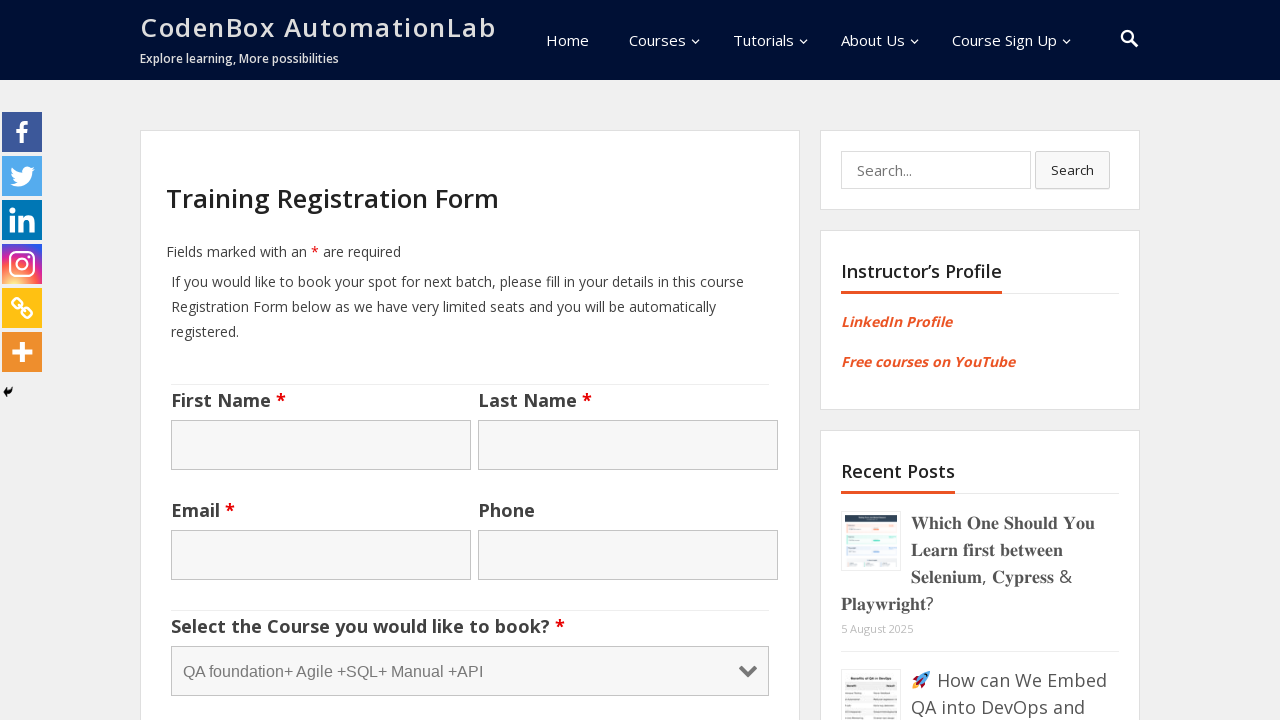

Filled first name field with 'Sahil' on input[name='fname']
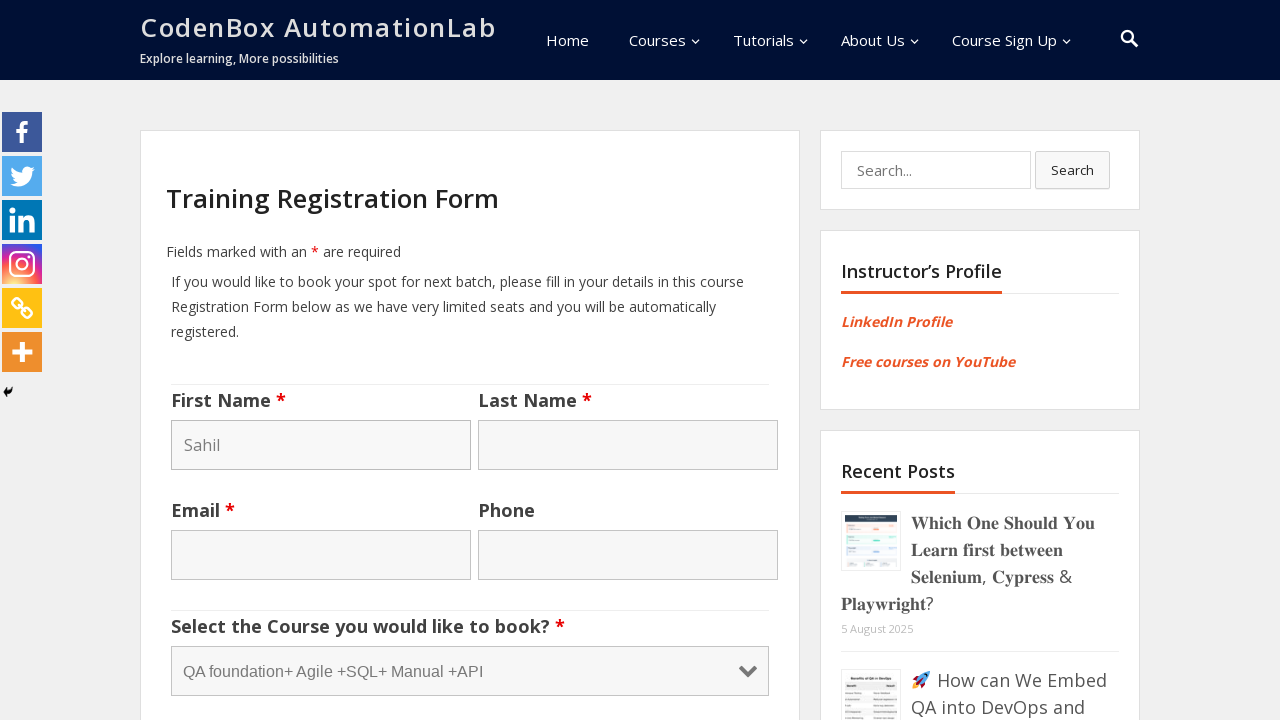

Filled email field with 'testuser487@example.com' on input[name='email']
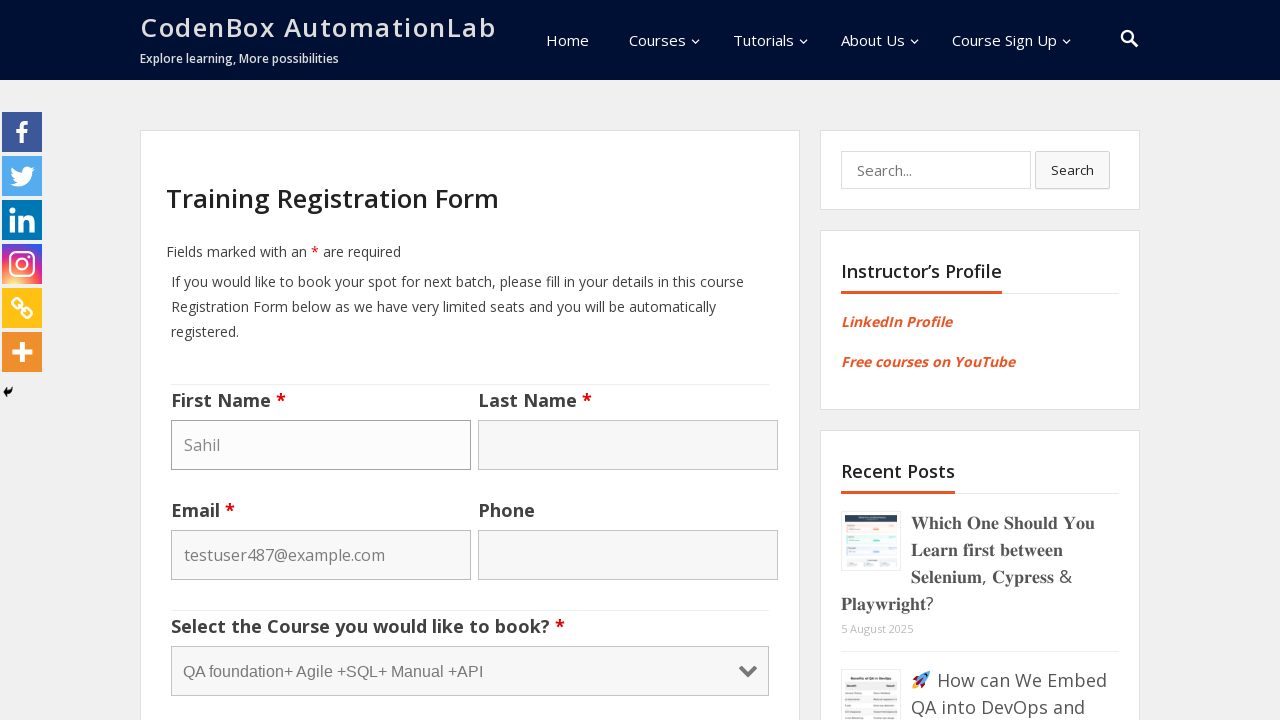

Pressed Tab key to navigate from email field to phone field on input[name='email']
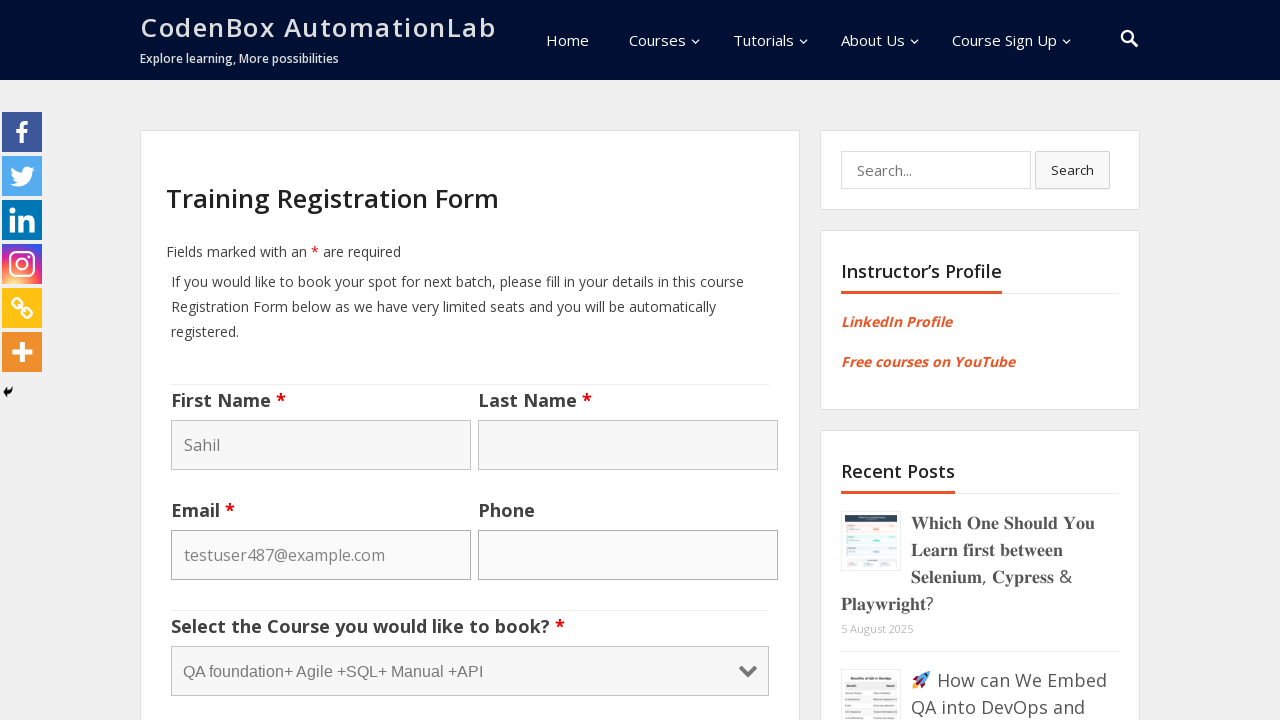

Typed phone number '592358236' into active phone field
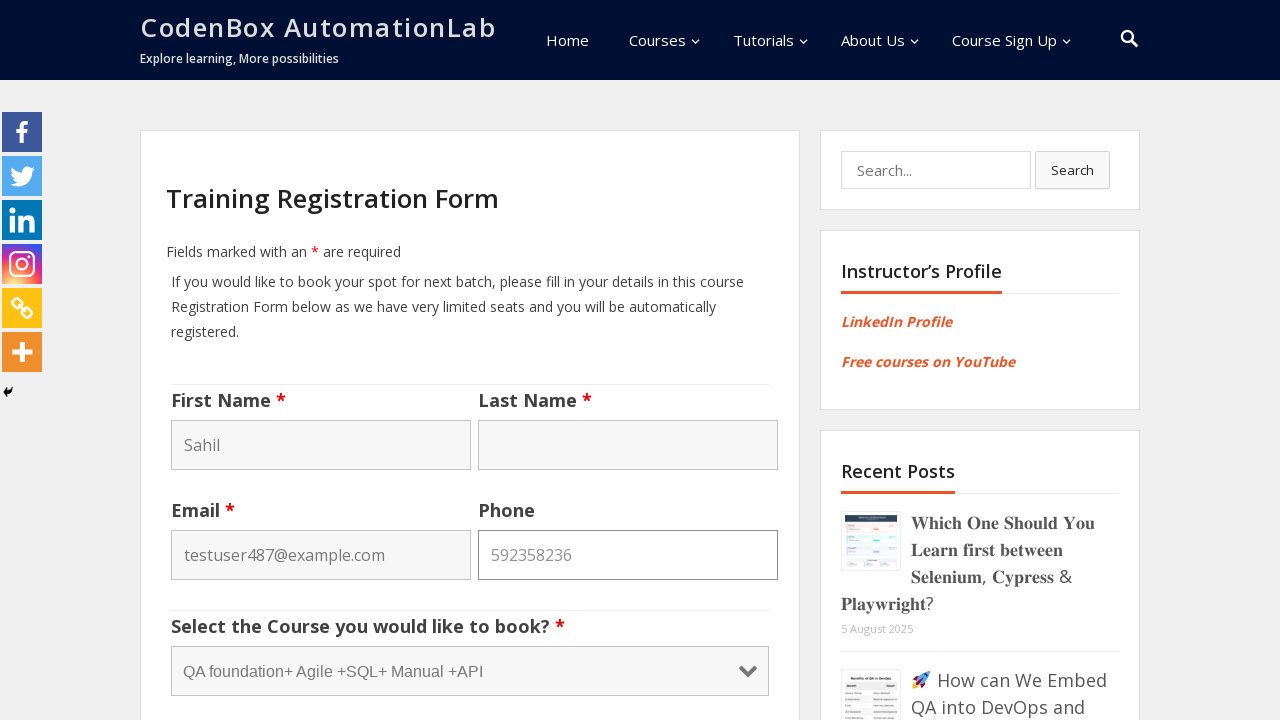

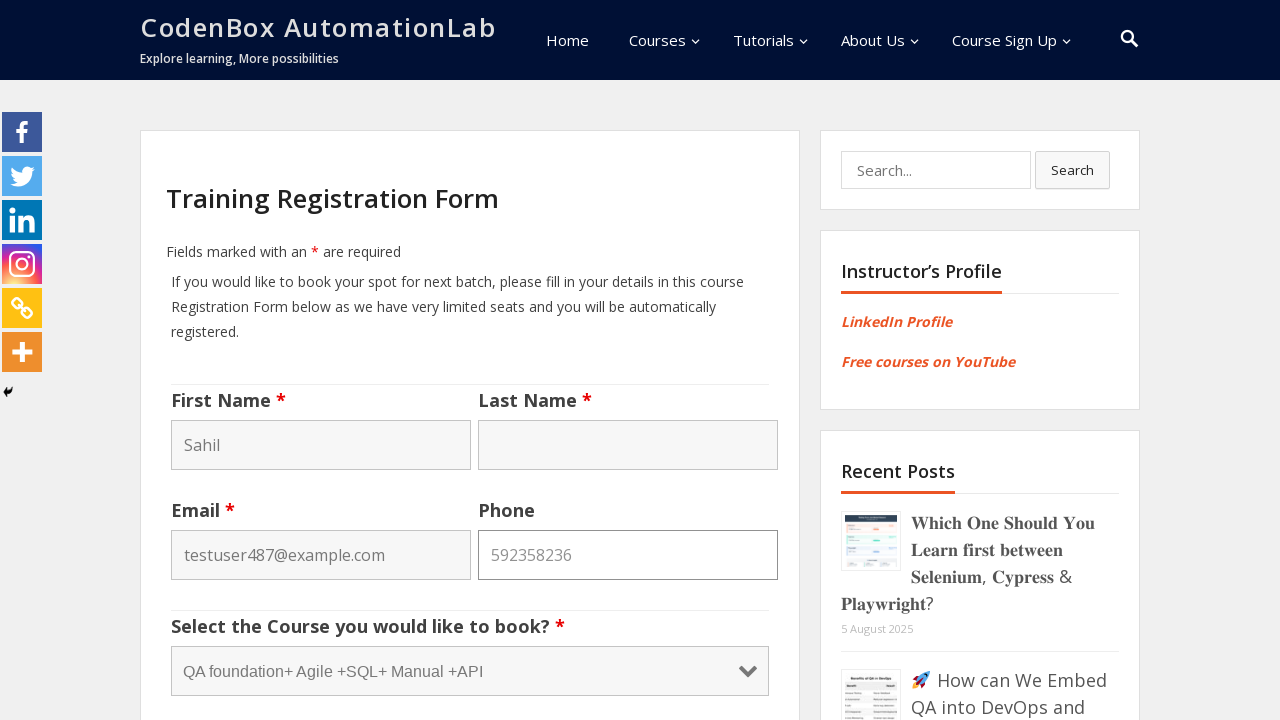